Scrolls to the bottom of the page progressively

Starting URL: http://jandan.net/

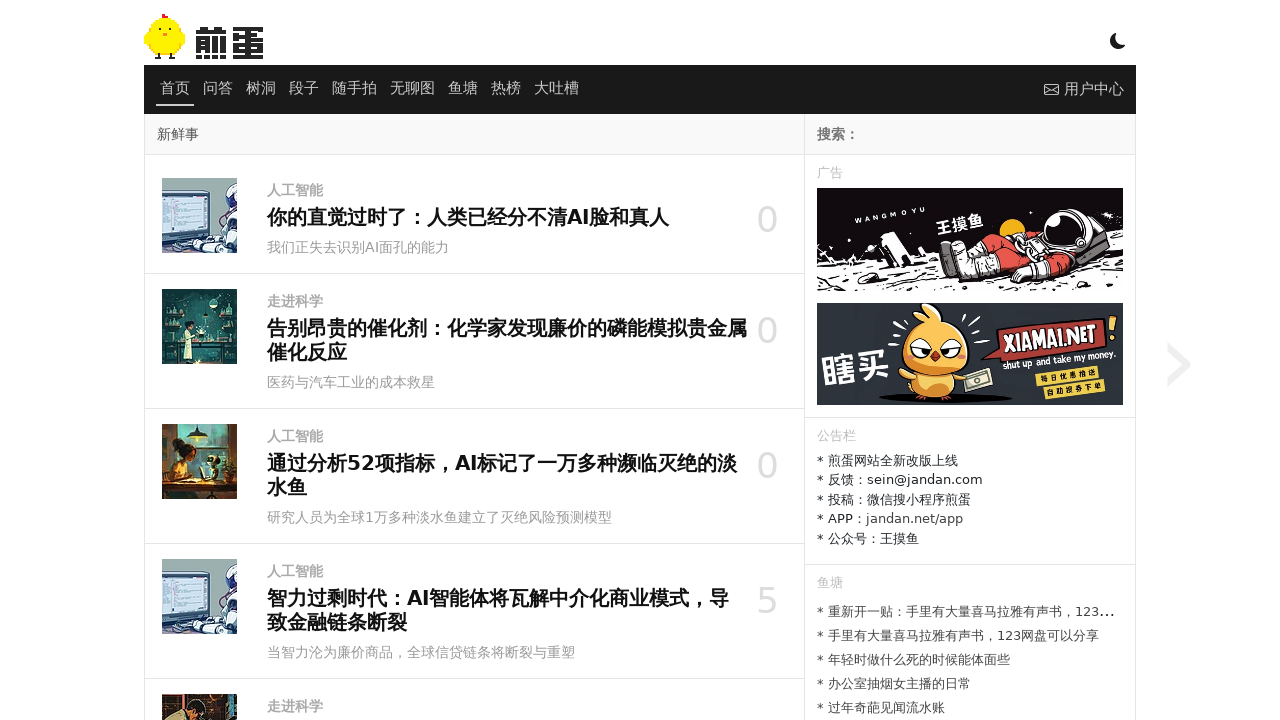

Retrieved page height
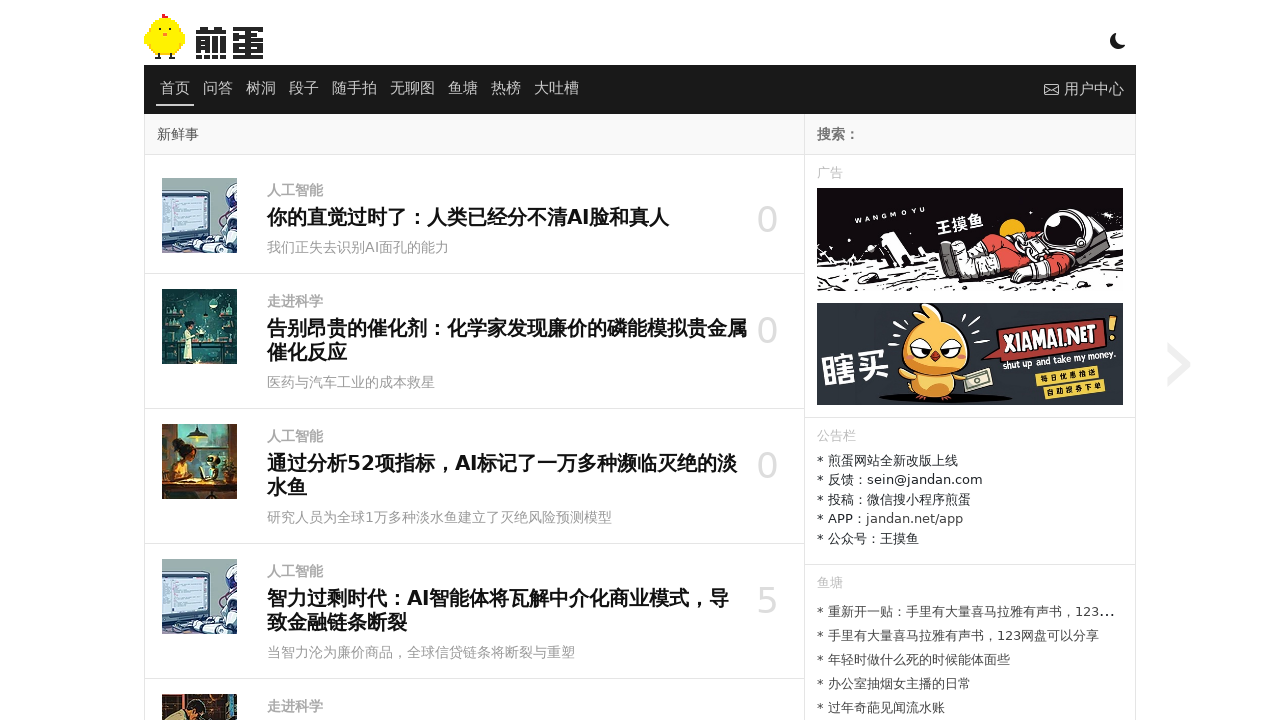

Scrolled to position 0px
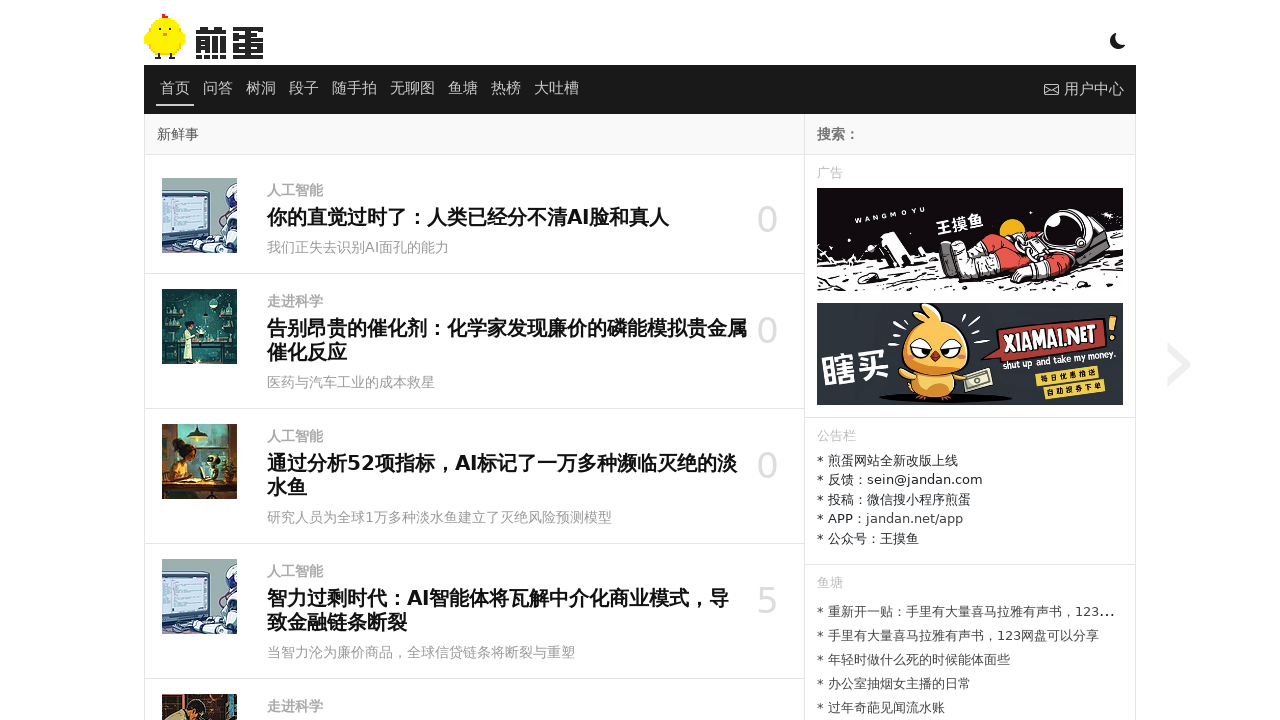

Waited 500ms for content to load
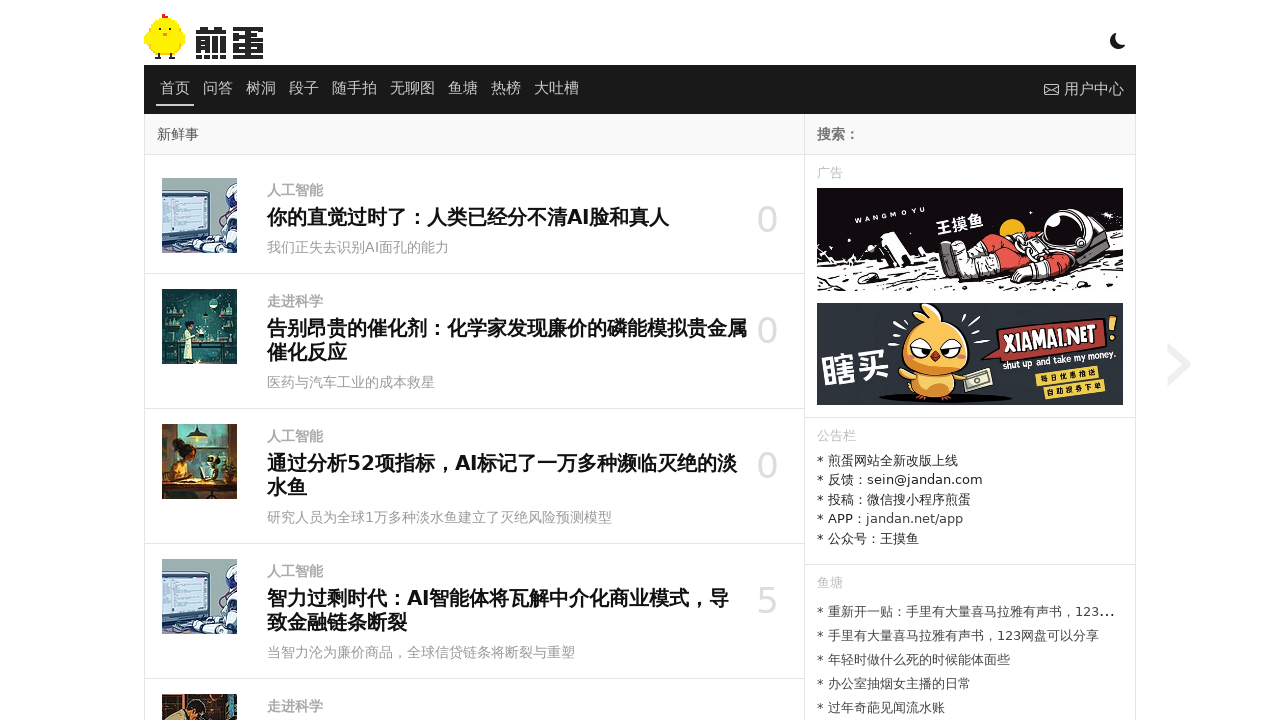

Scrolled to position 1000px
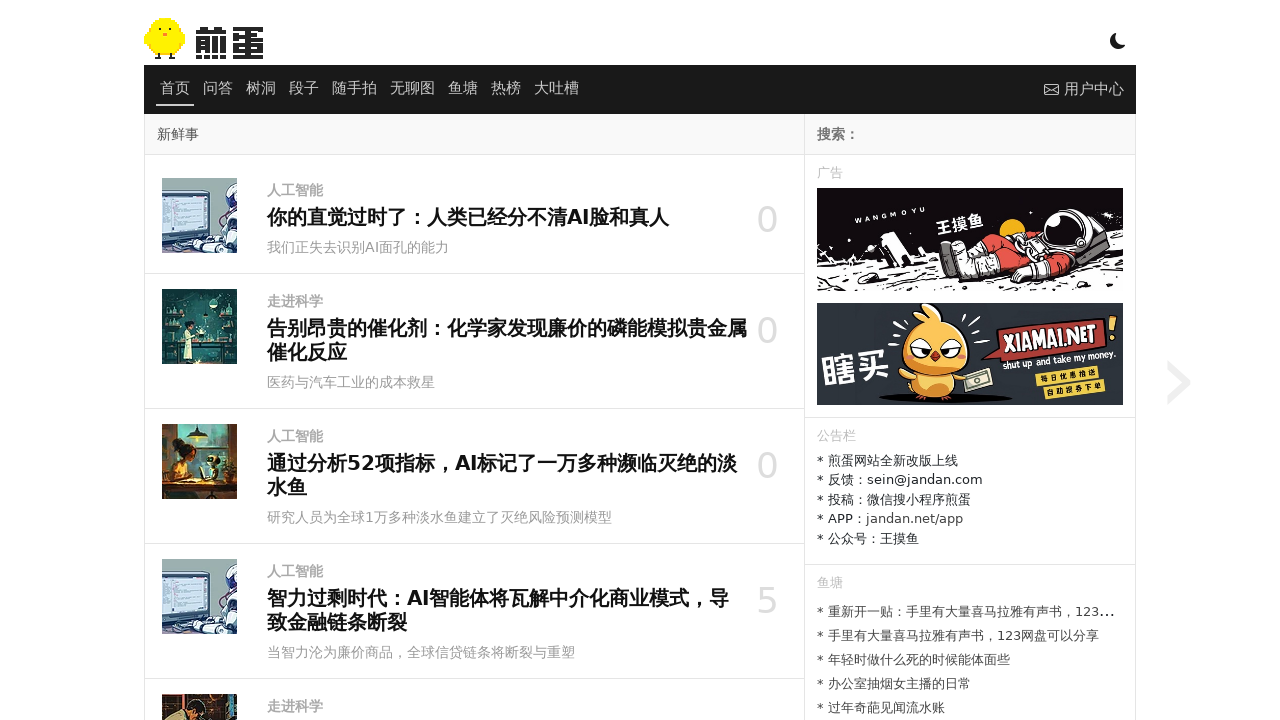

Waited 500ms for content to load
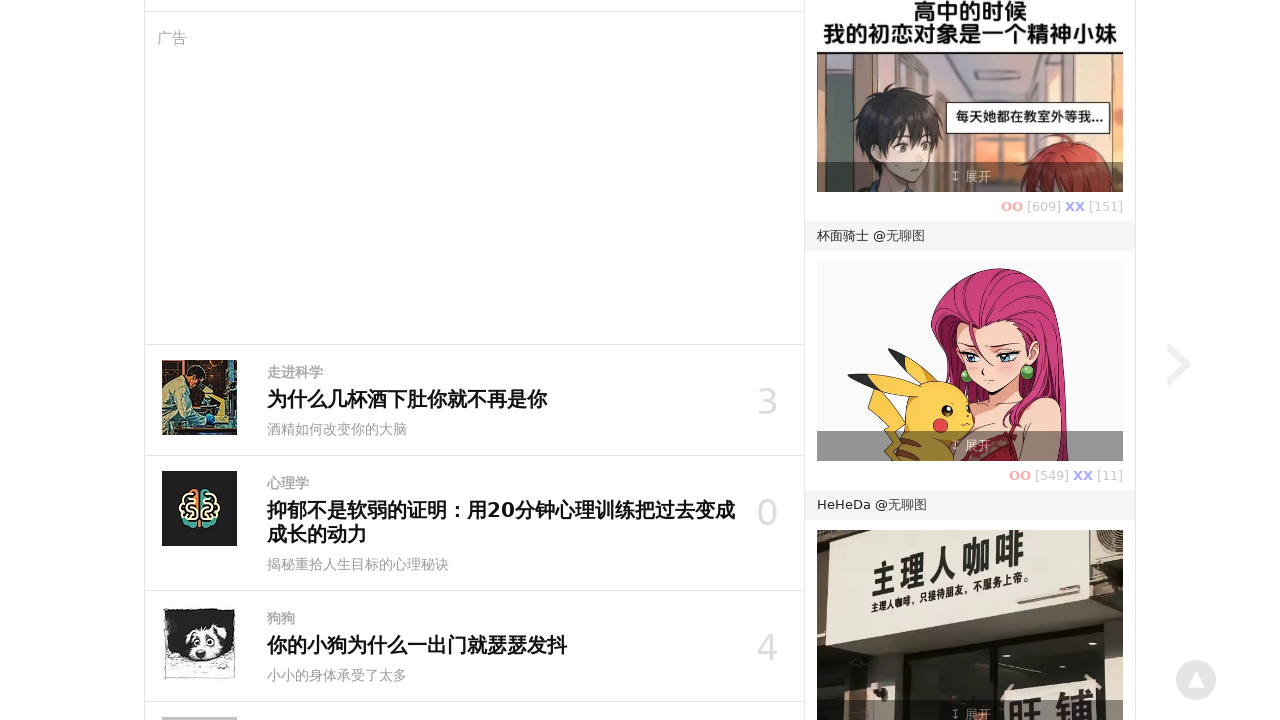

Scrolled to position 2000px
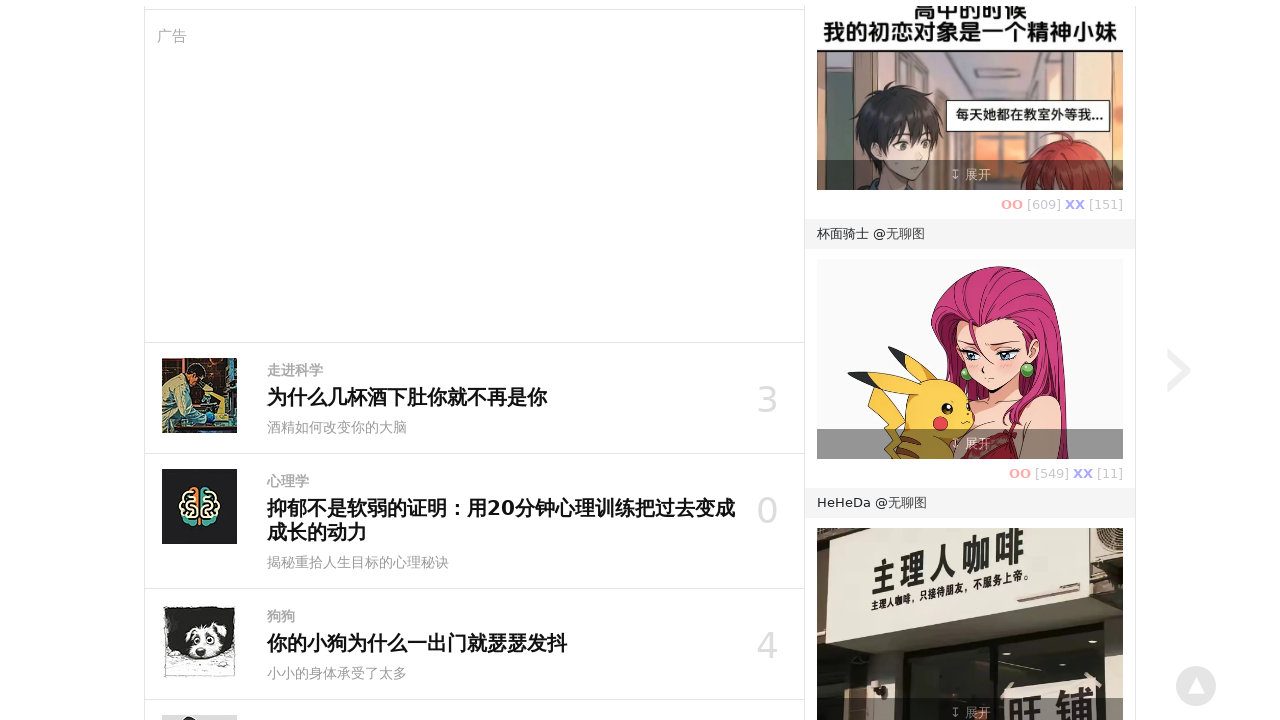

Waited 500ms for content to load
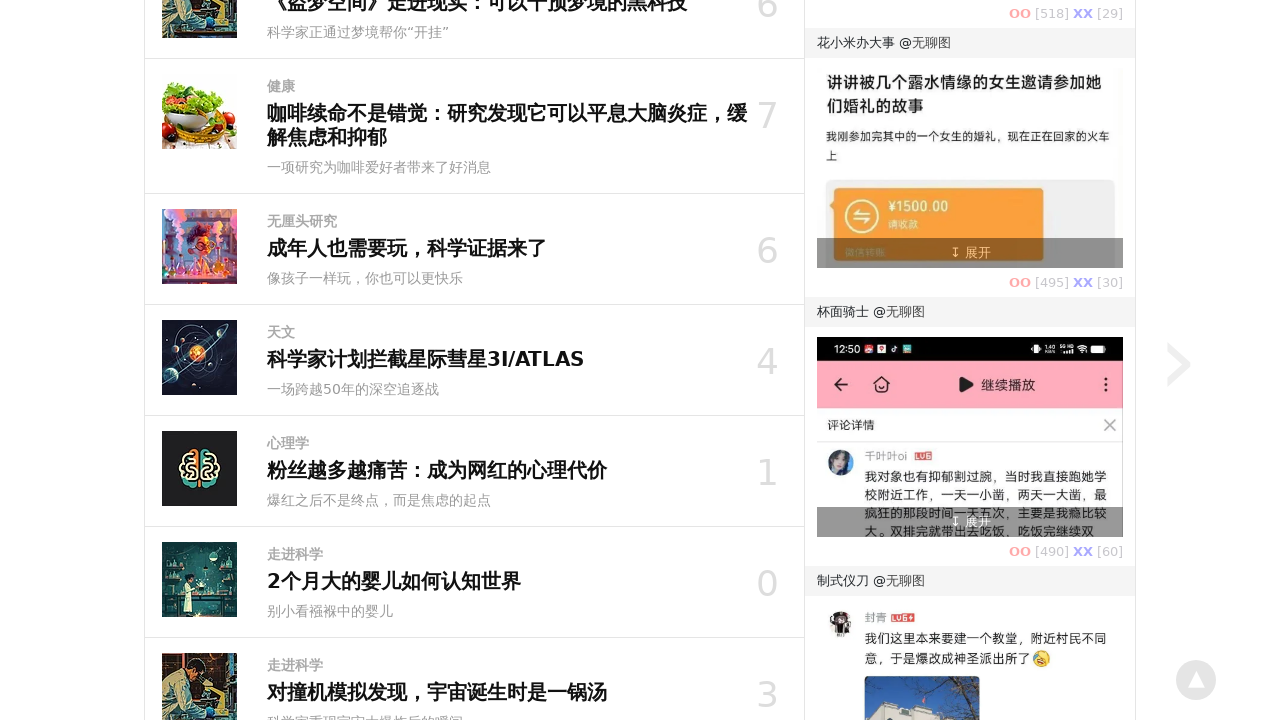

Scrolled to position 3000px
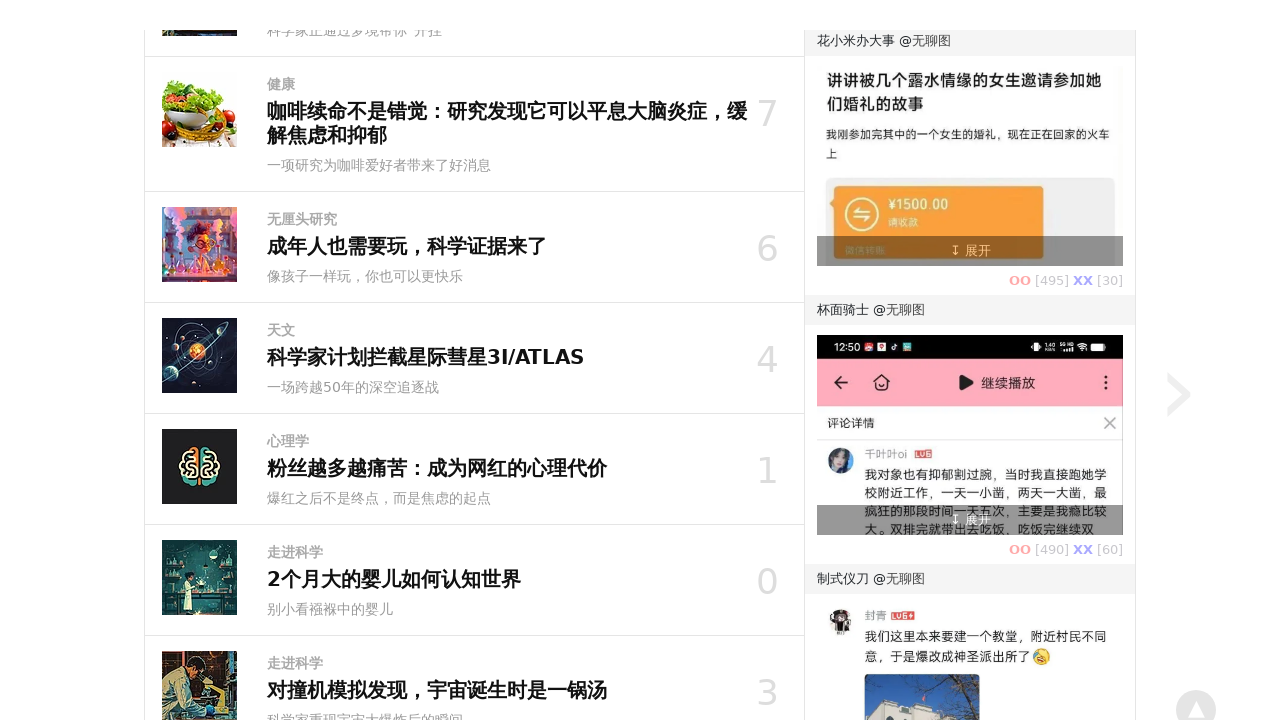

Waited 500ms for content to load
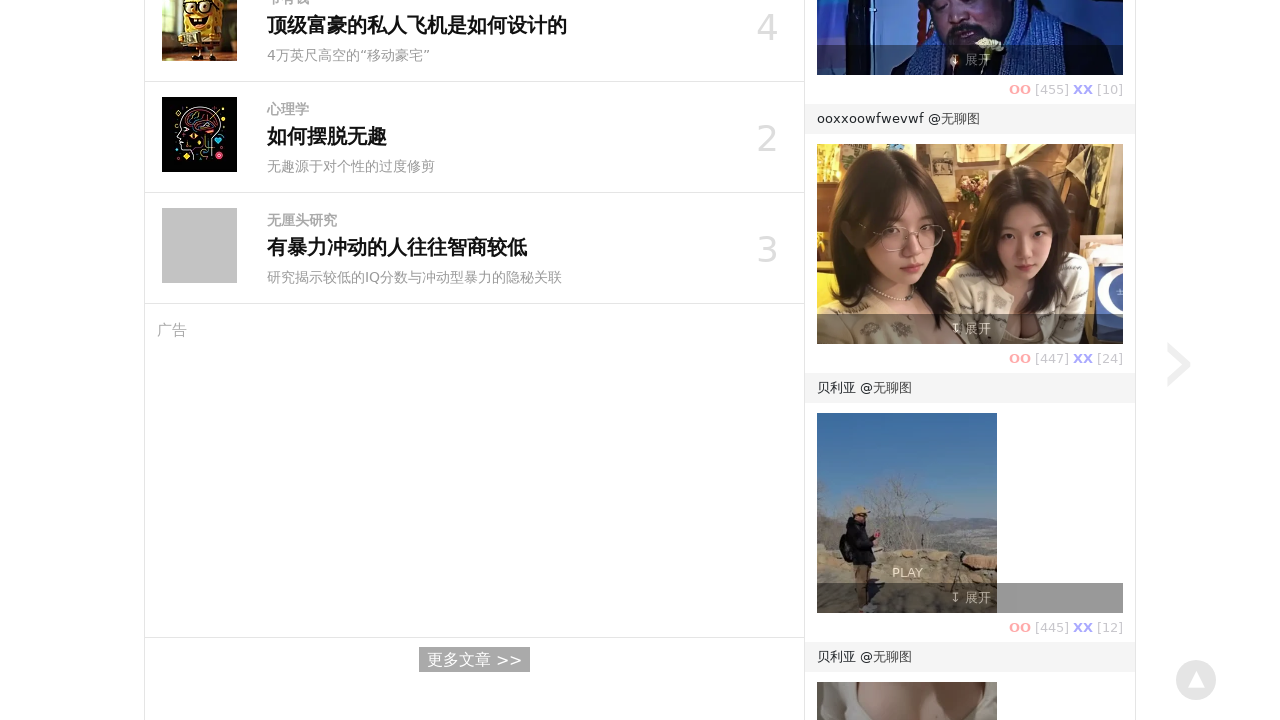

Scrolled to position 4000px
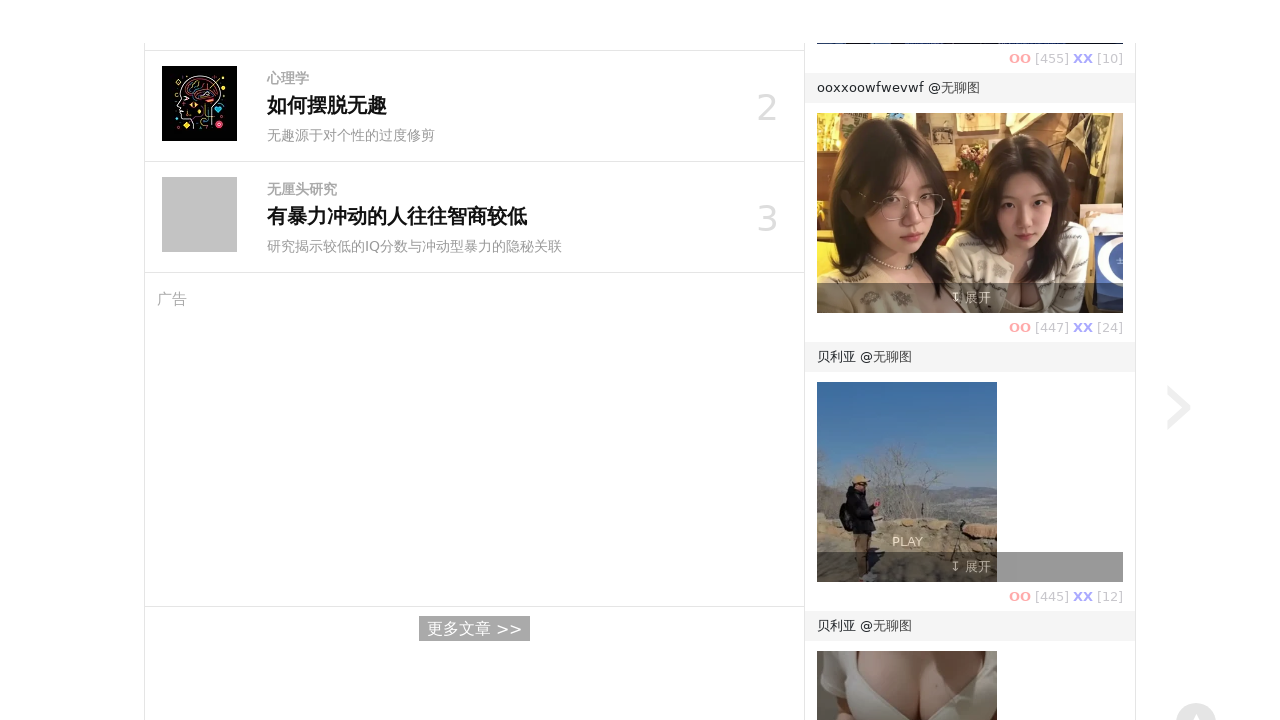

Waited 500ms for content to load
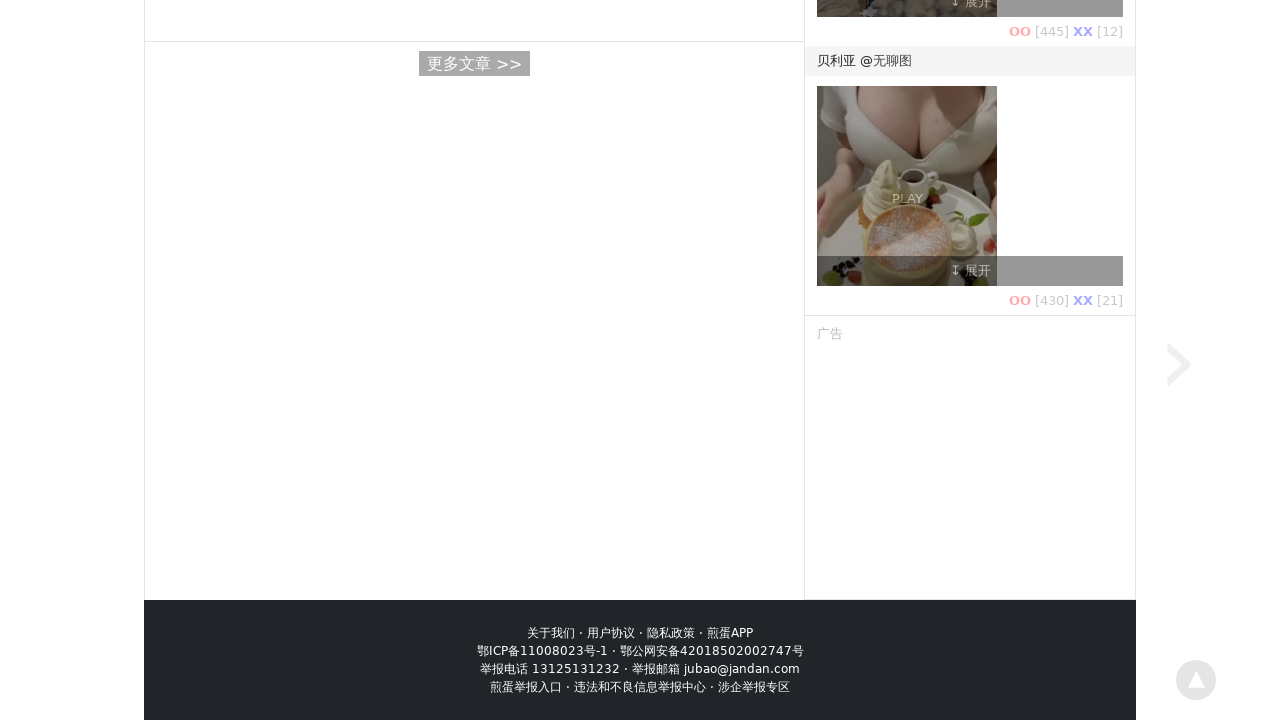

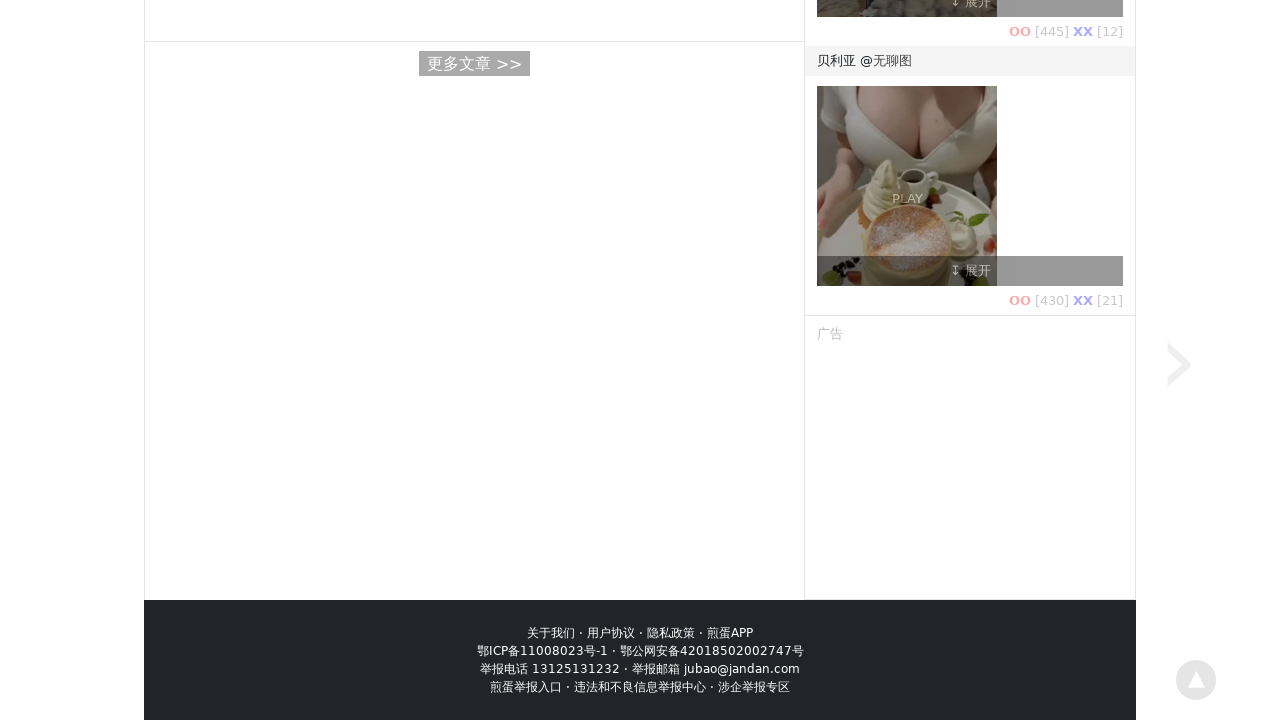